Navigates to OrangeHRM demo site, clicks on the "OrangeHRM, Inc" link which opens a new window, switches to the new window, and closes it

Starting URL: https://opensource-demo.orangehrmlive.com/

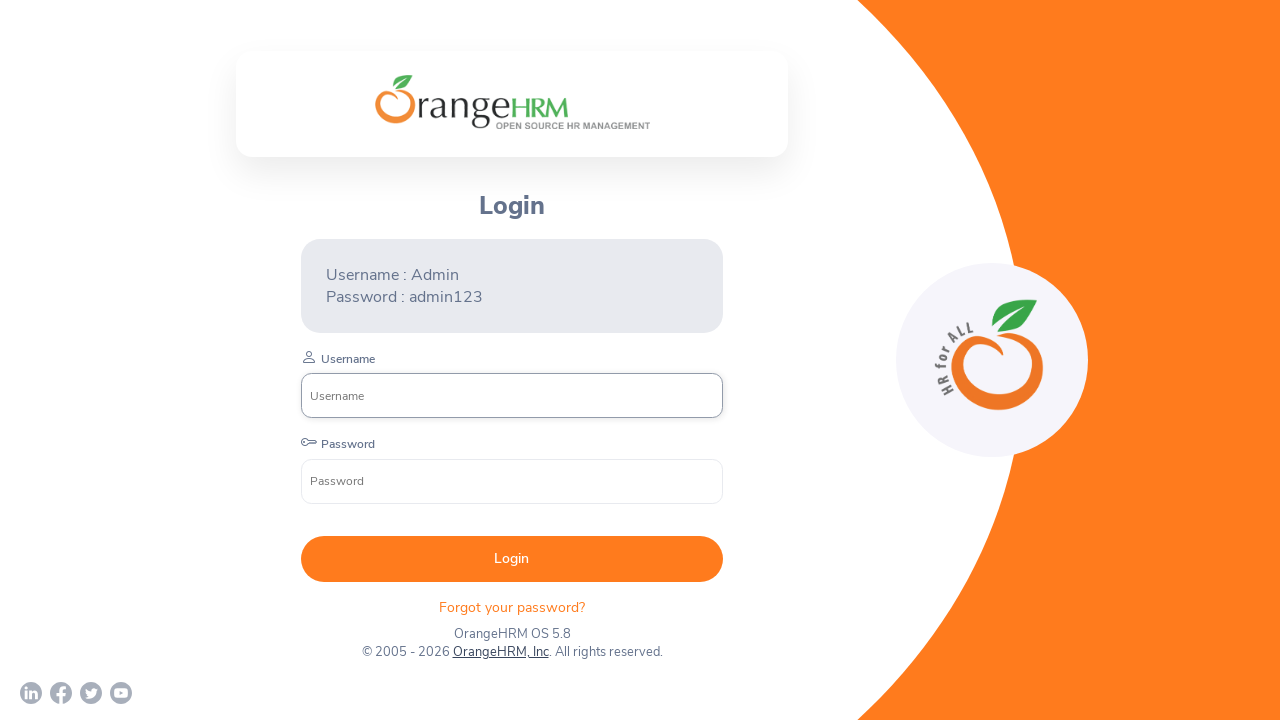

Clicked on 'OrangeHRM, Inc' link which opened a new window at (500, 652) on text=OrangeHRM, Inc
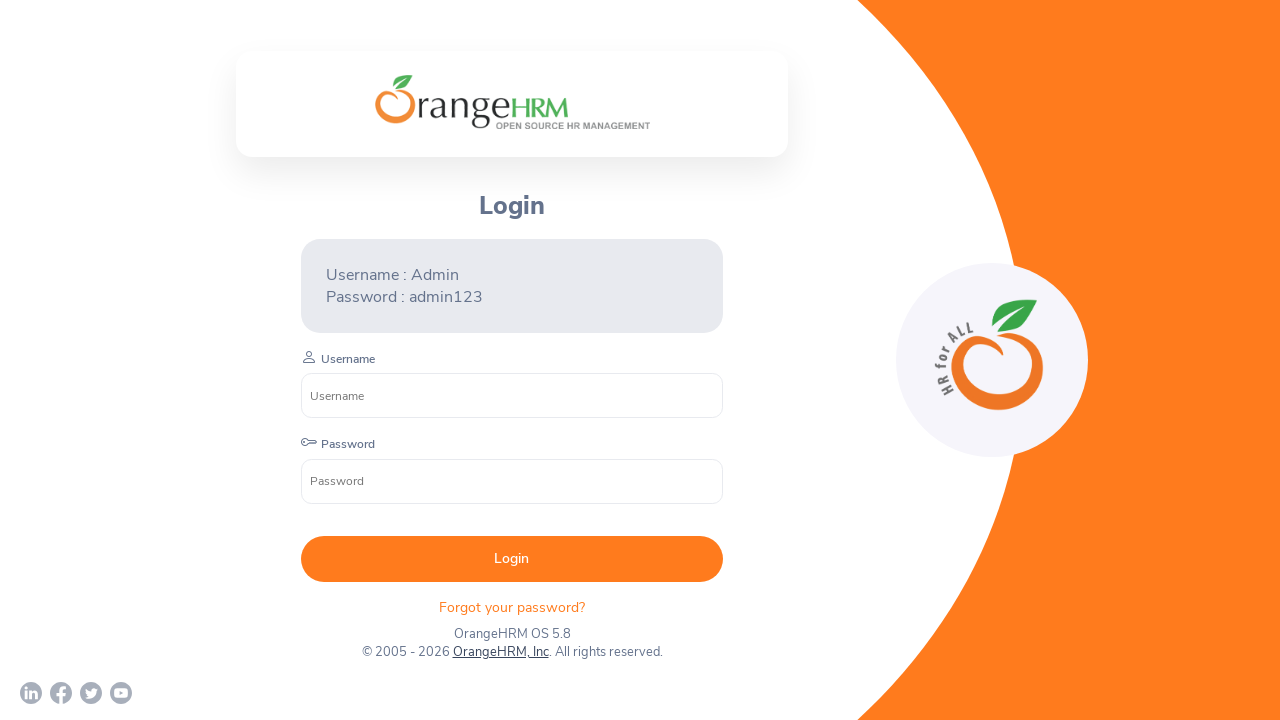

Captured the new page object from the opened window
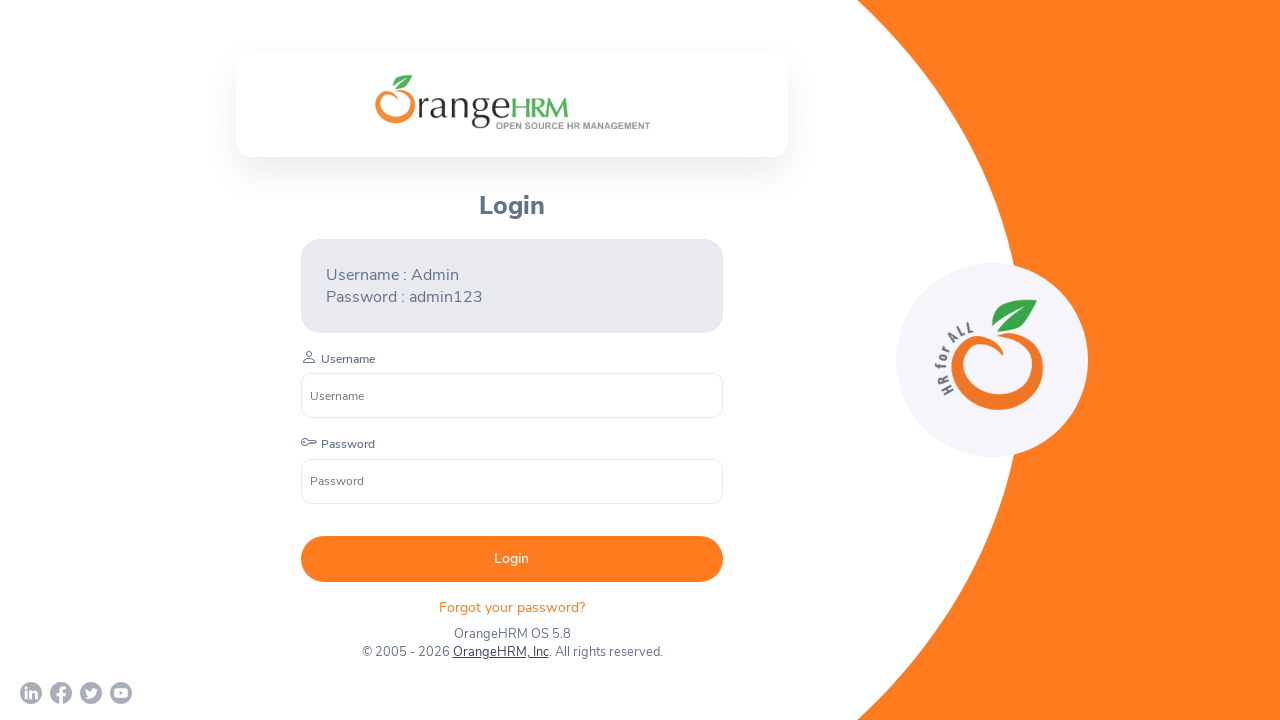

New window finished loading
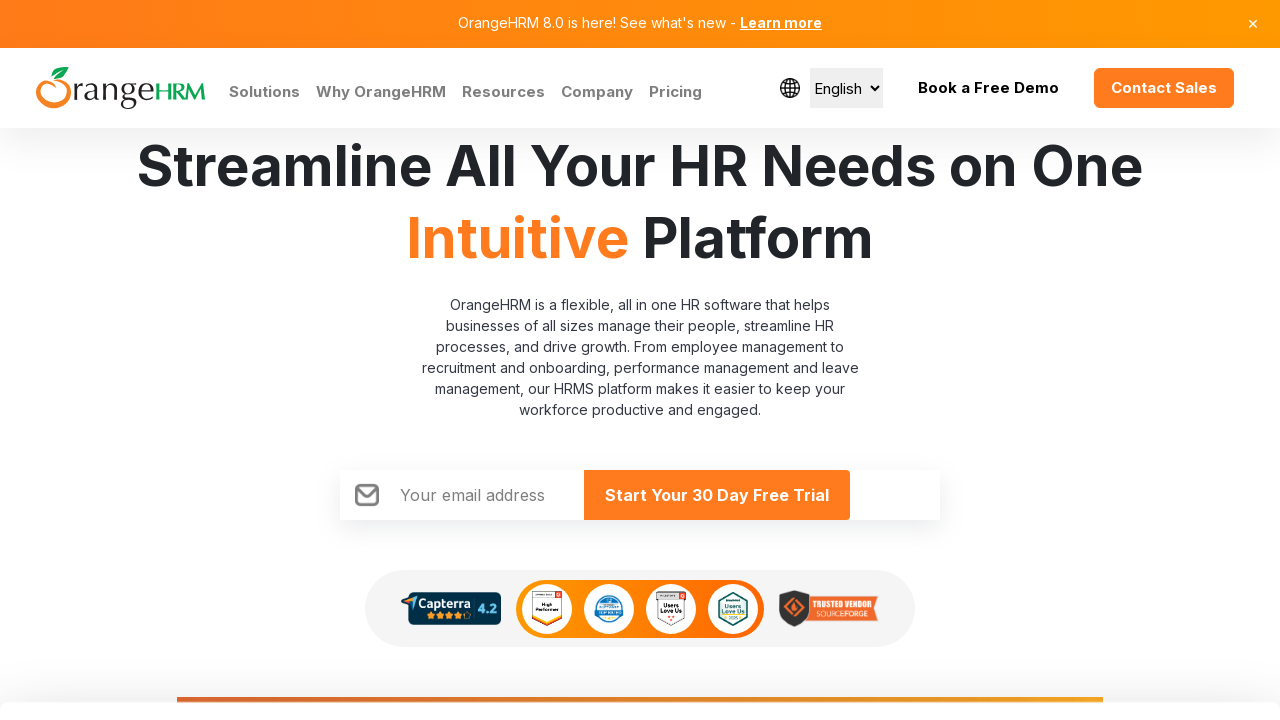

Closed the new window
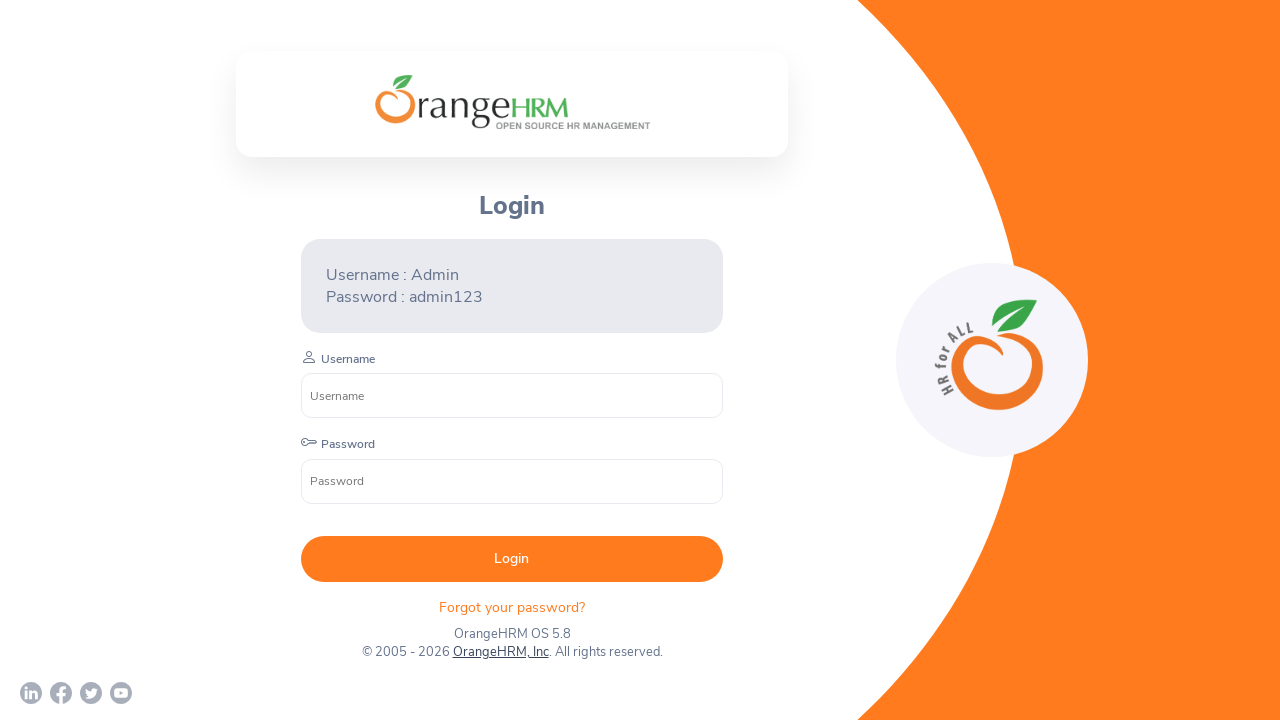

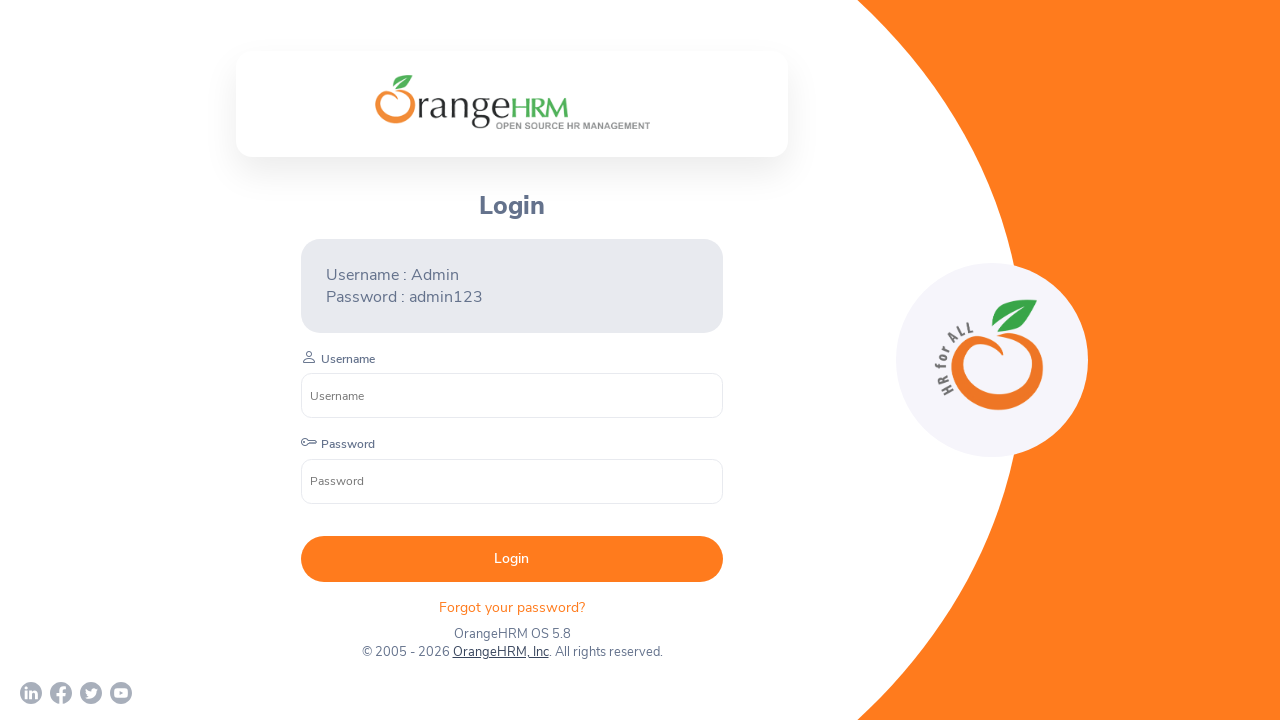